Tests that clicking checkout button navigates to checkout form page

Starting URL: https://webshop-agil-testautomatiserare.netlify.app/

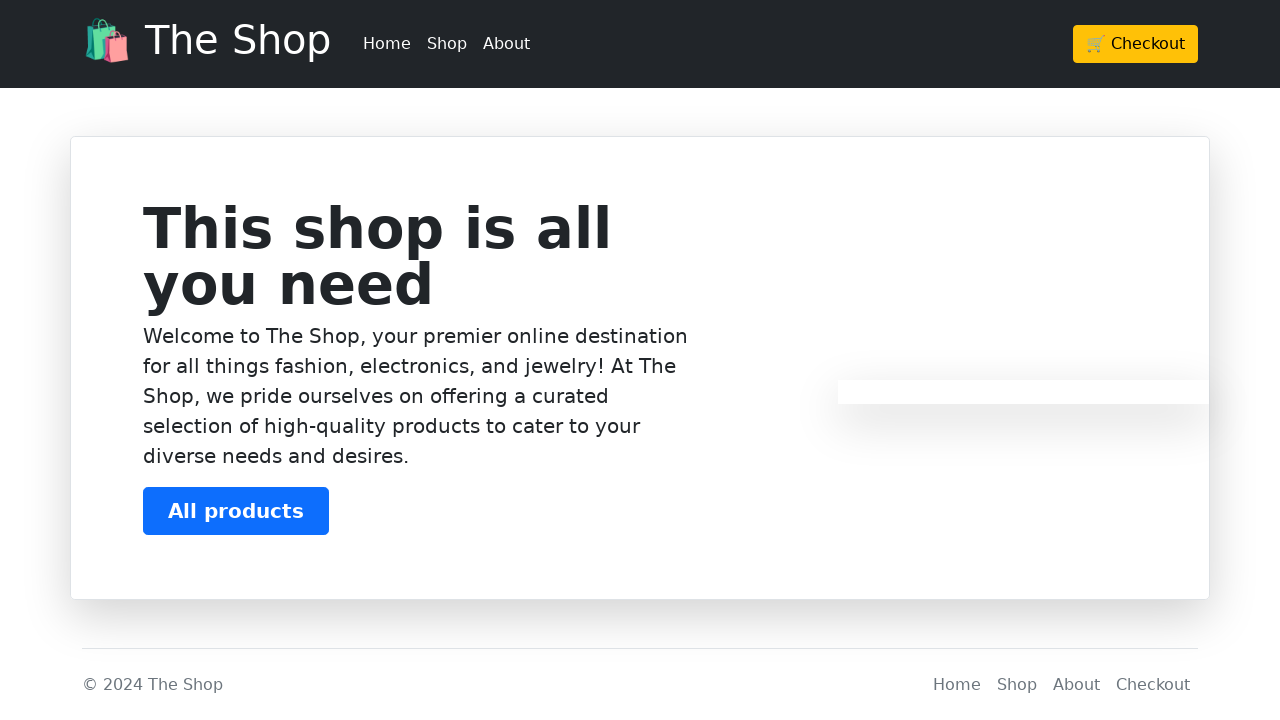

Clicked checkout button in header at (1136, 44) on xpath=/html/body/header/div/div/div/a
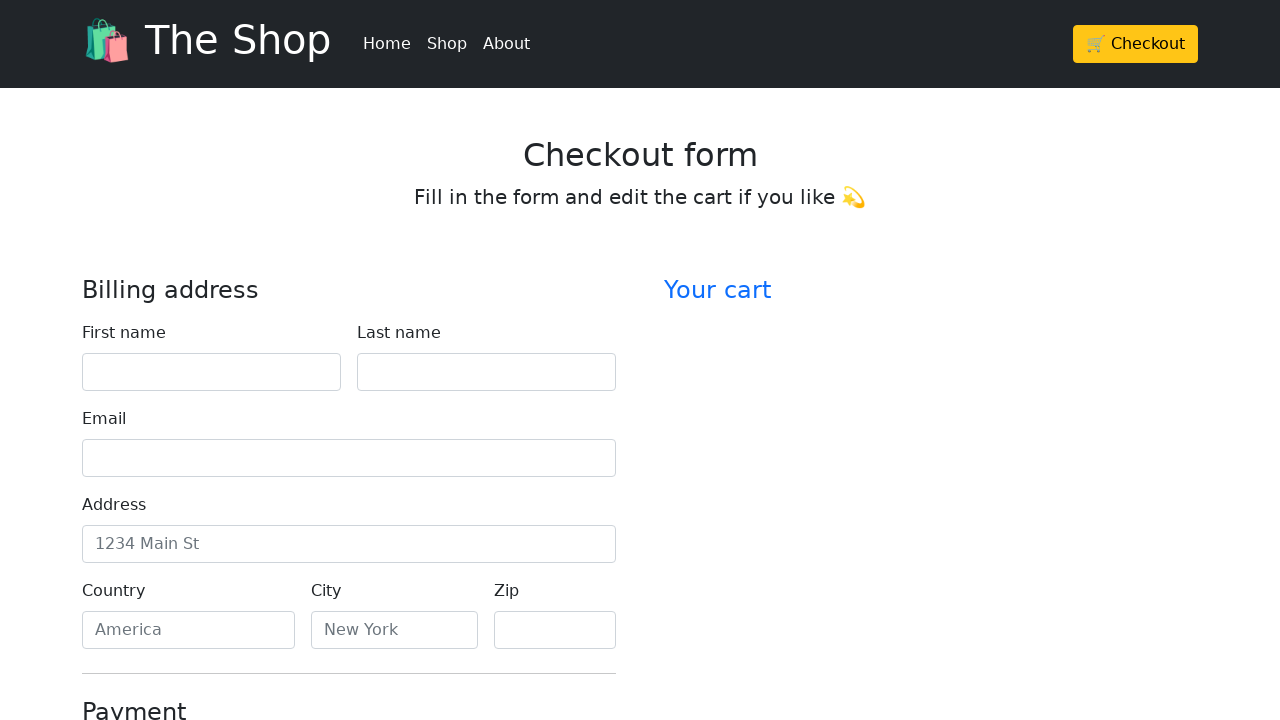

Retrieved checkout page heading text
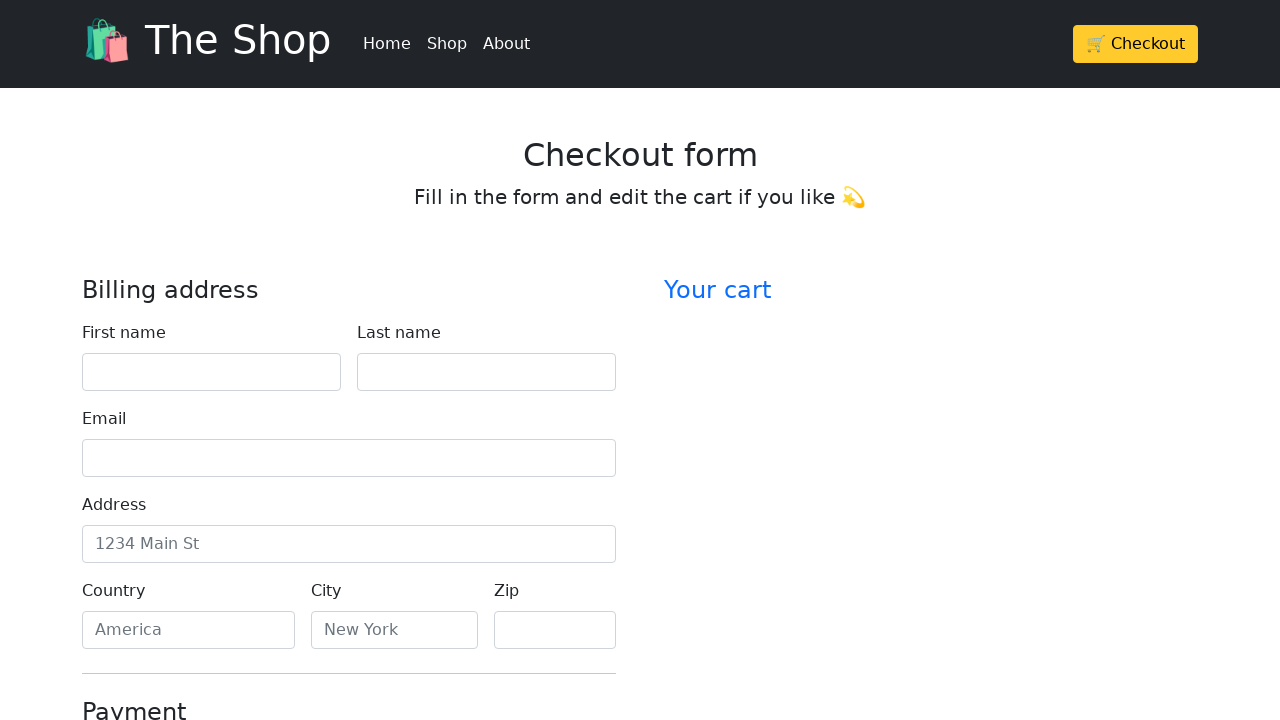

Verified checkout page heading matches 'Checkout form'
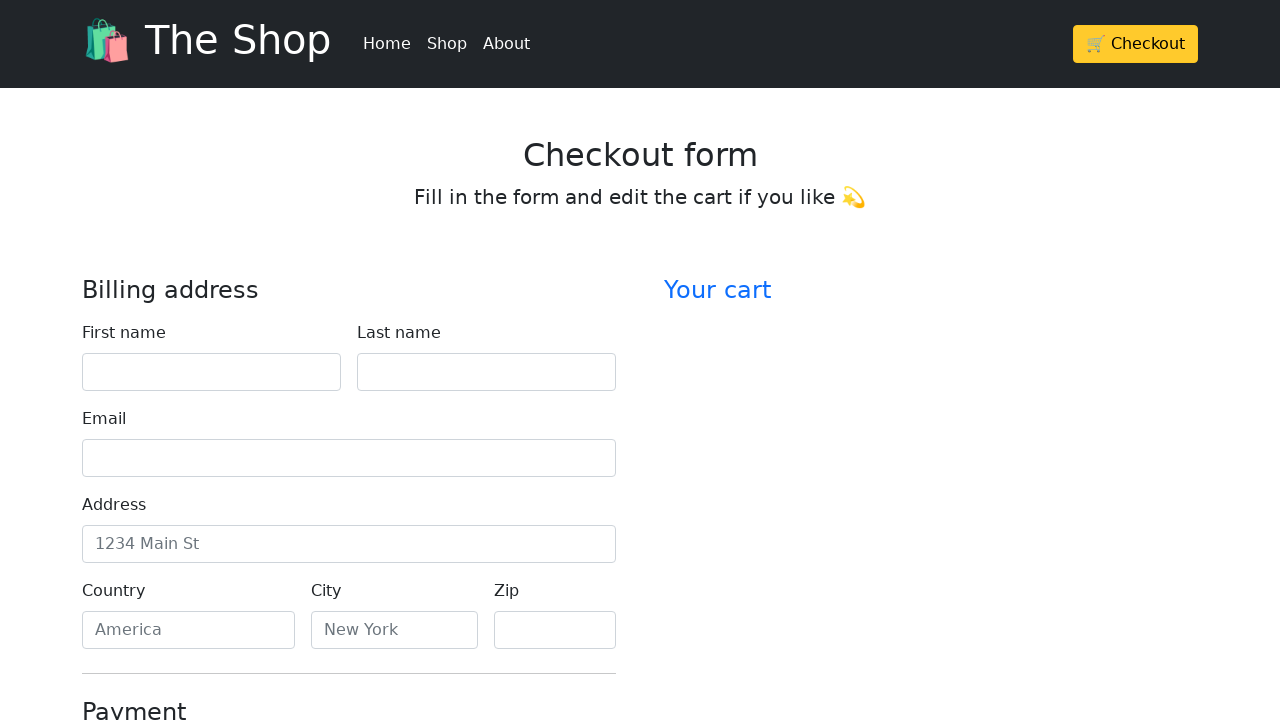

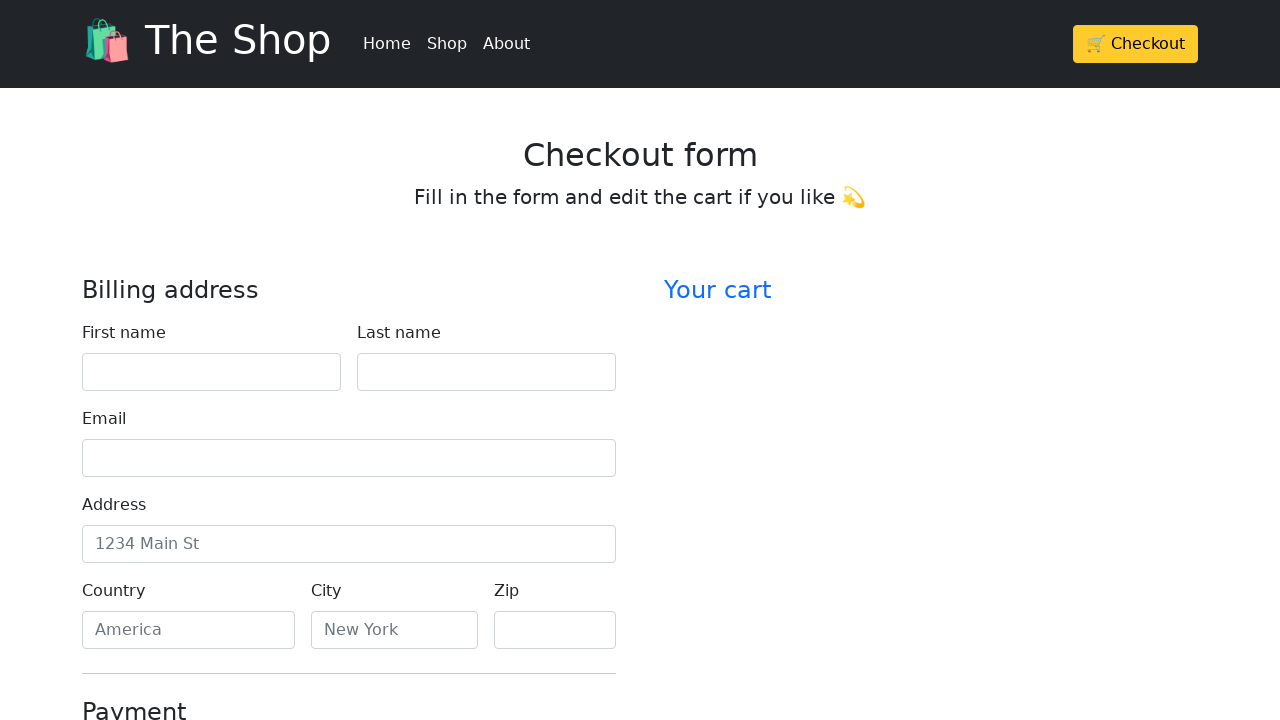